Tests complete checkout process including adding product to cart, filling billing information, selecting payment method and placing order

Starting URL: https://practice.automationtesting.in/

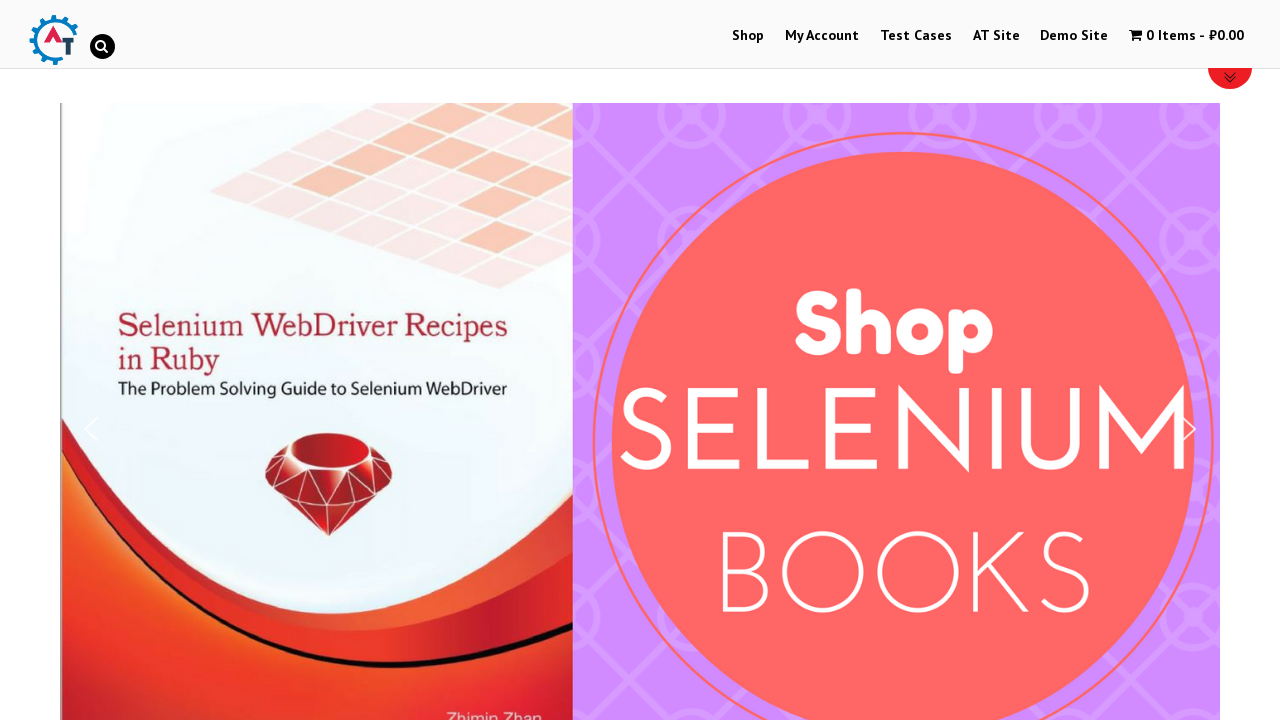

Clicked on Shop menu to navigate to shop at (748, 36) on #menu-item-40 > a
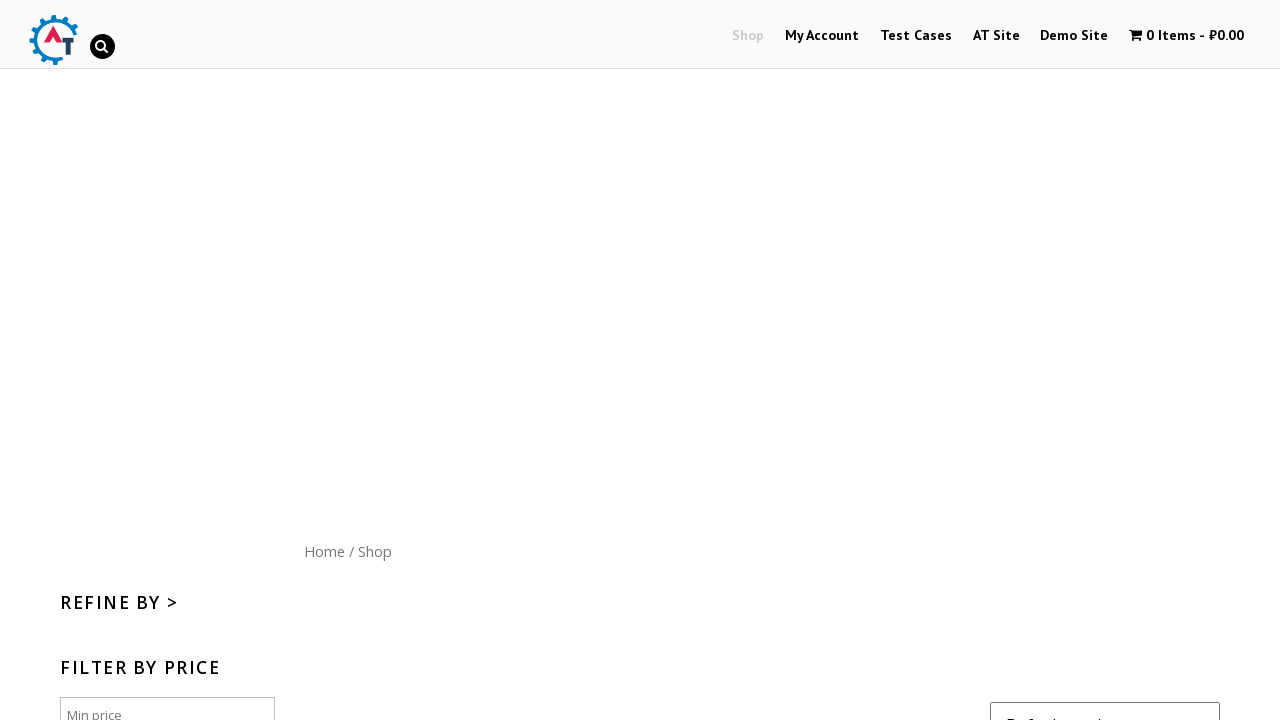

Scrolled down to see products
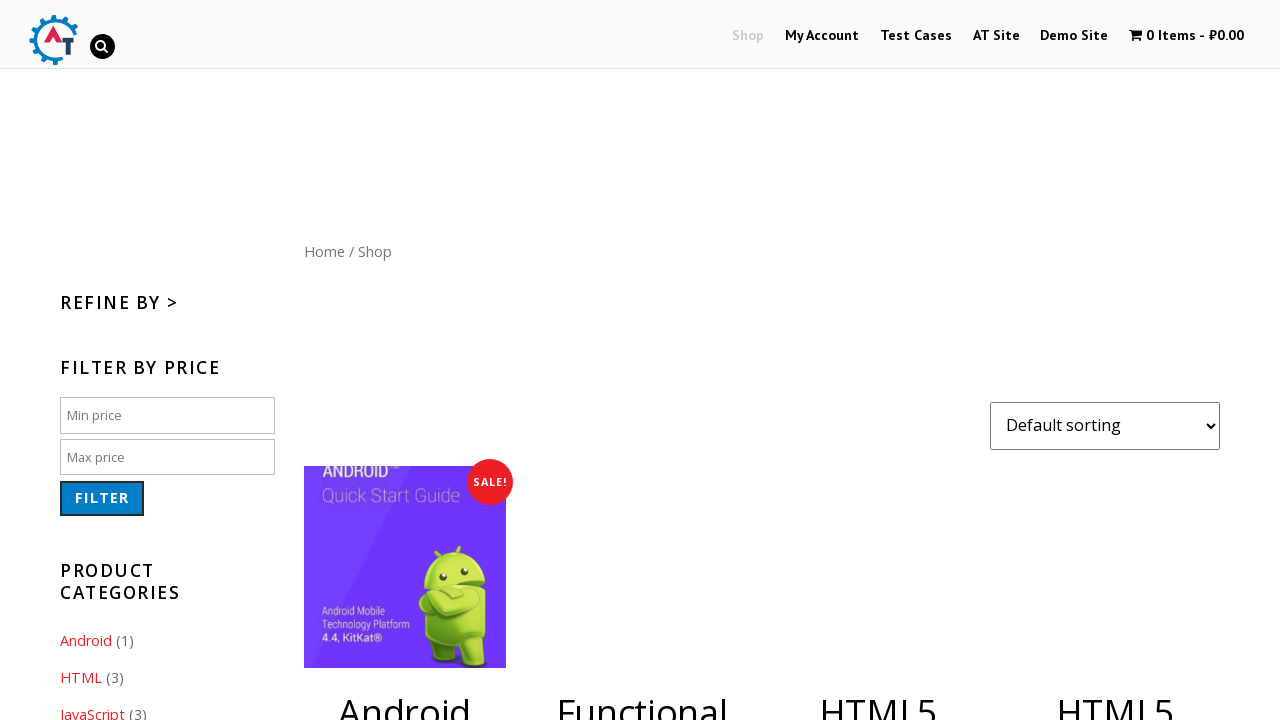

Clicked on product to add to cart at (1115, 361) on .post-182 > a:nth-child(2)
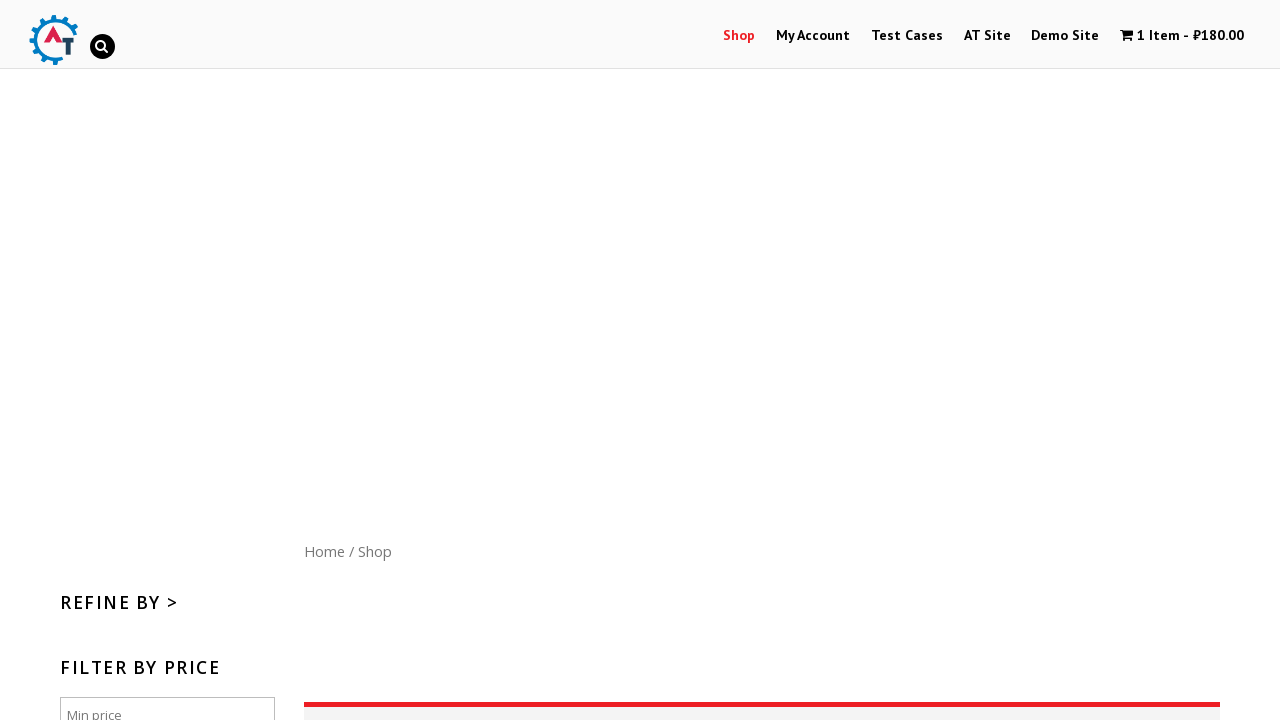

Waited for product action to complete
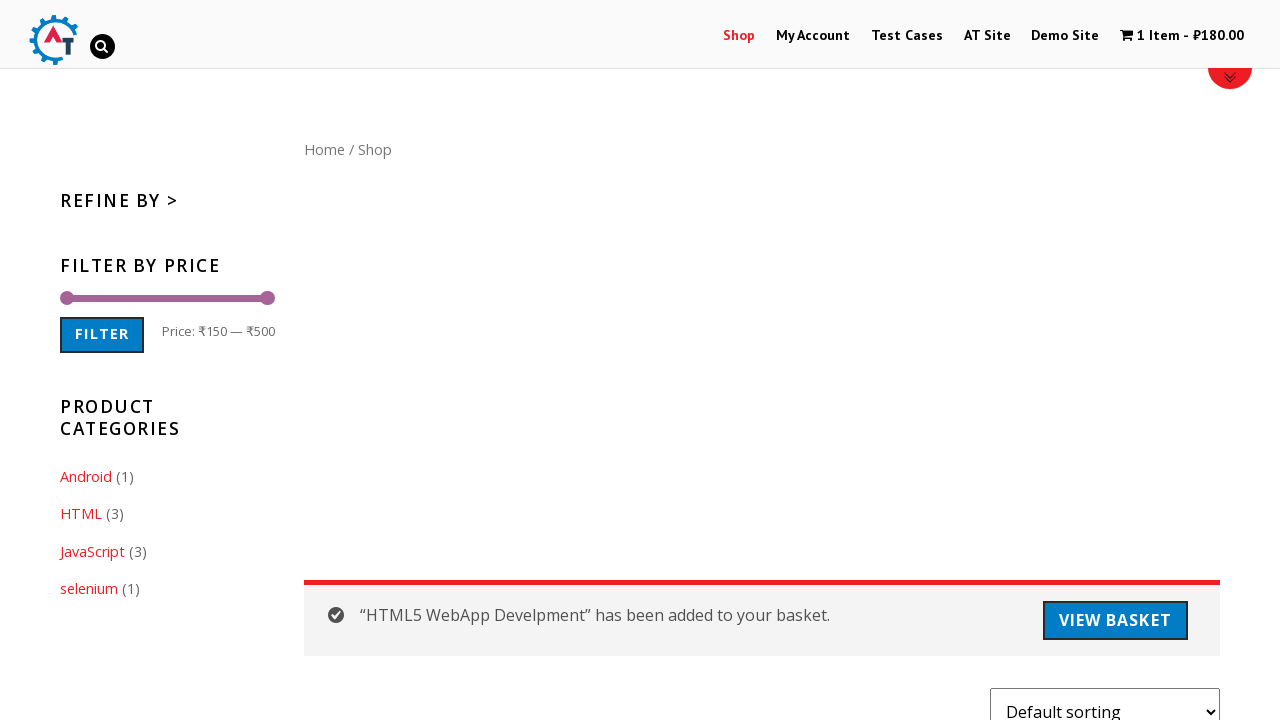

Clicked on shopping cart to view cart contents at (1182, 36) on .wpmenucart-contents
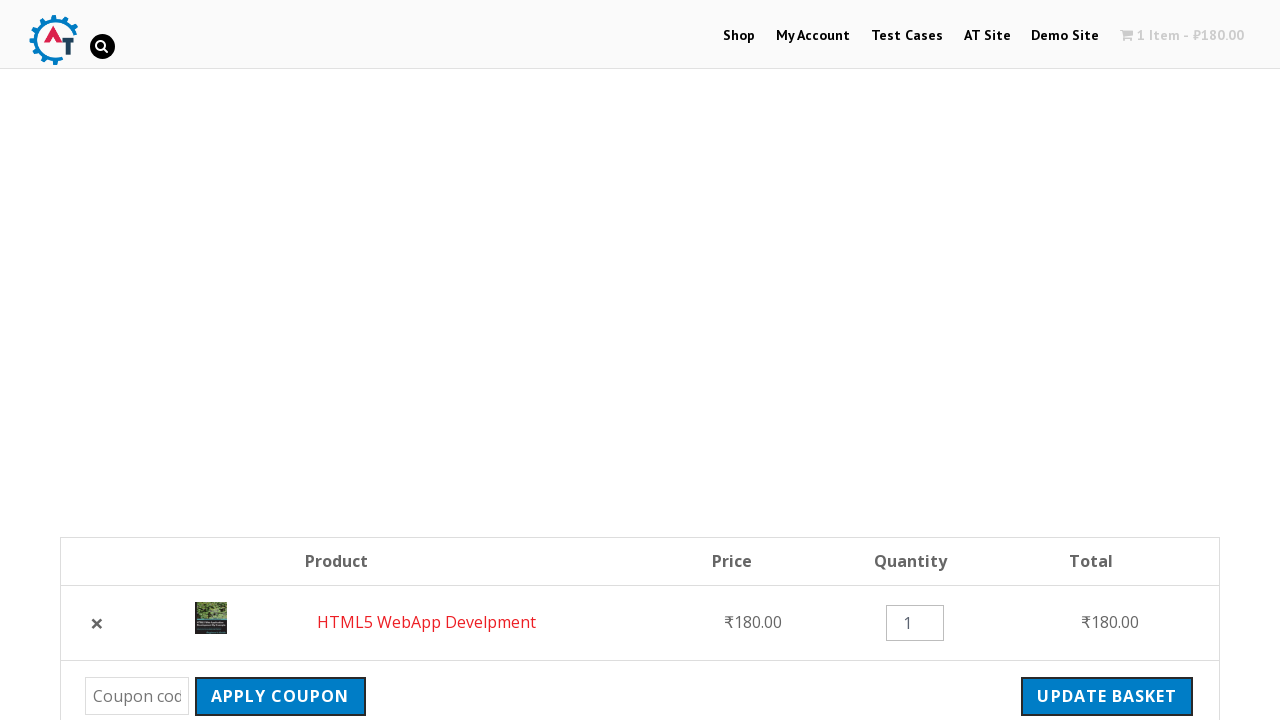

Checkout button loaded
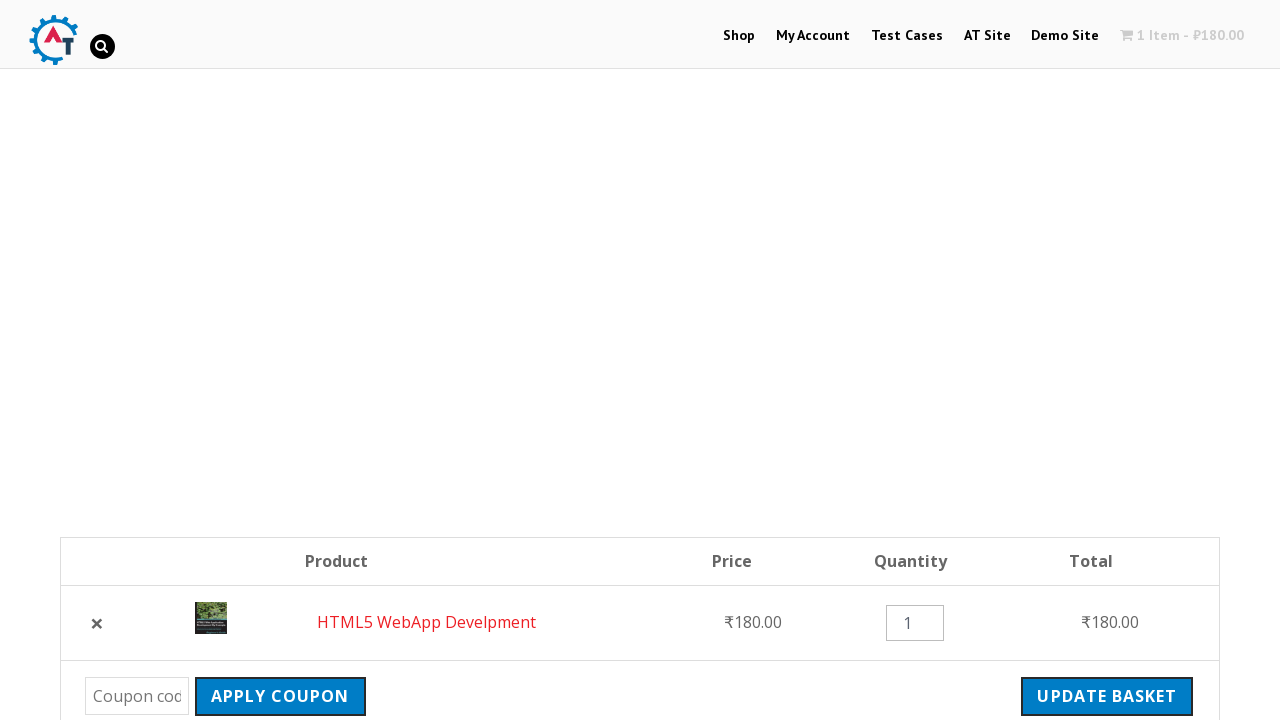

Clicked on checkout button to proceed to checkout at (1098, 360) on .checkout-button
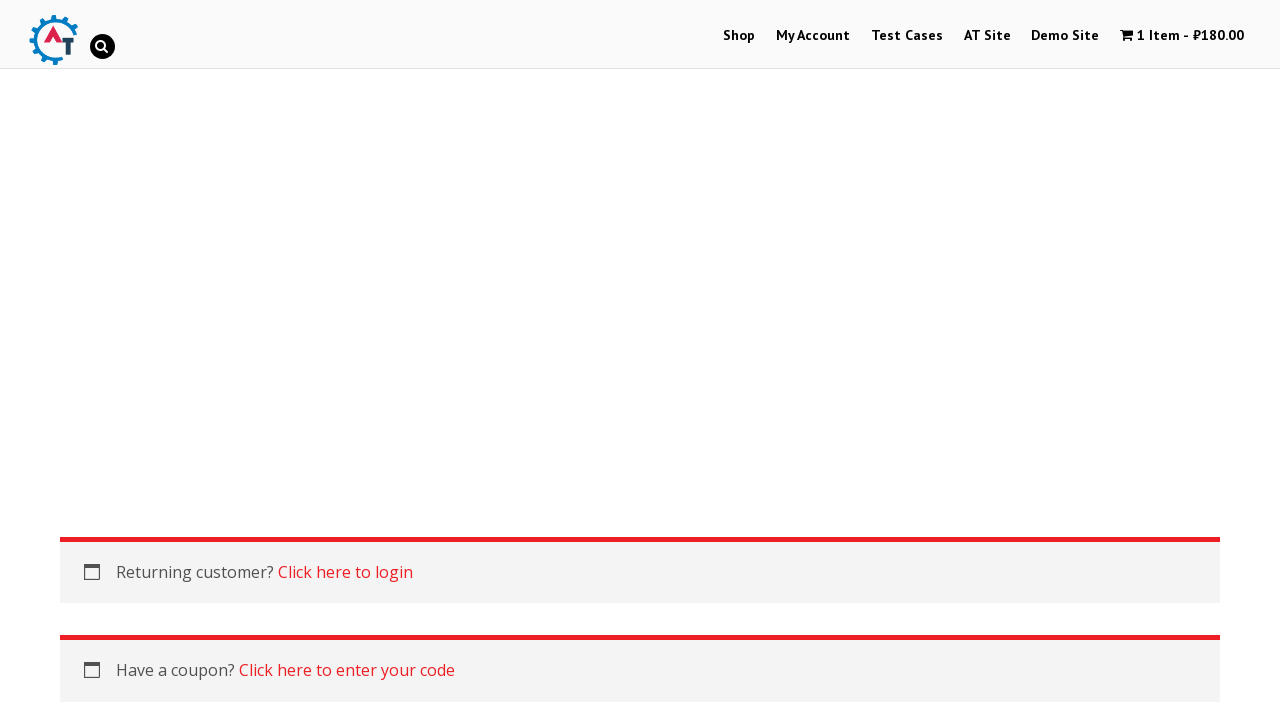

Billing form loaded
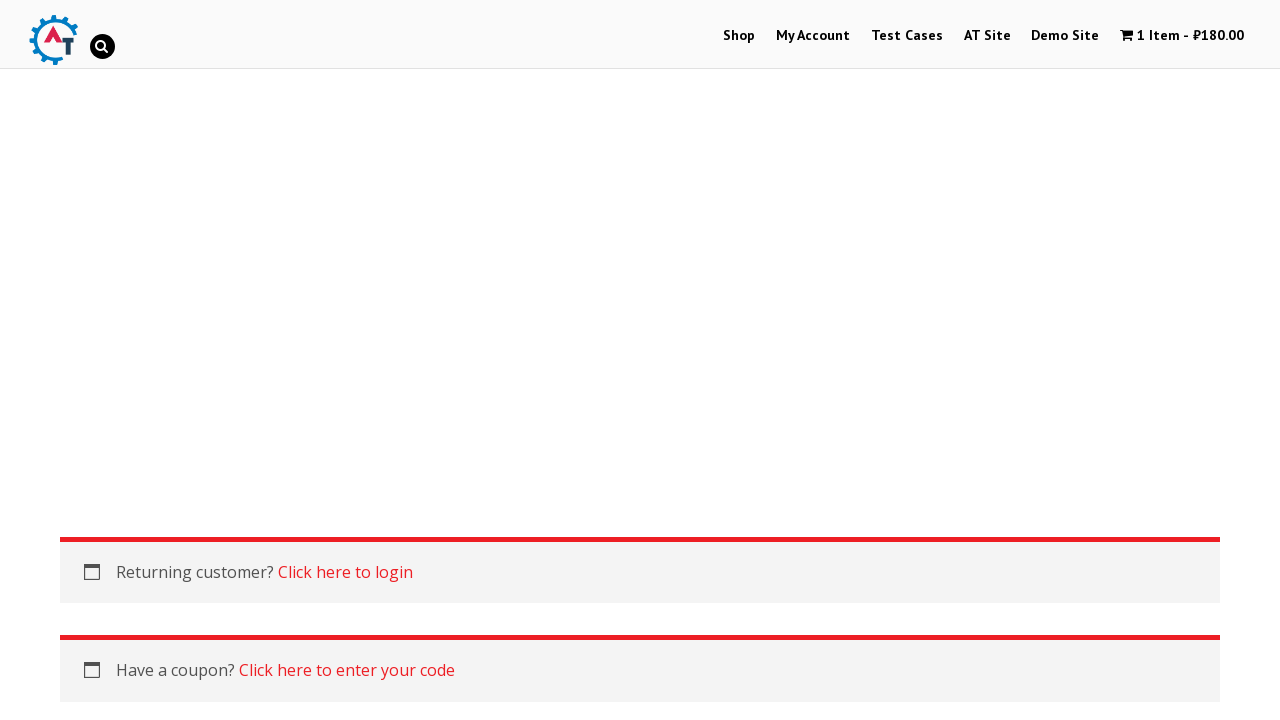

Filled billing first name as 'Ivan' on #billing_first_name
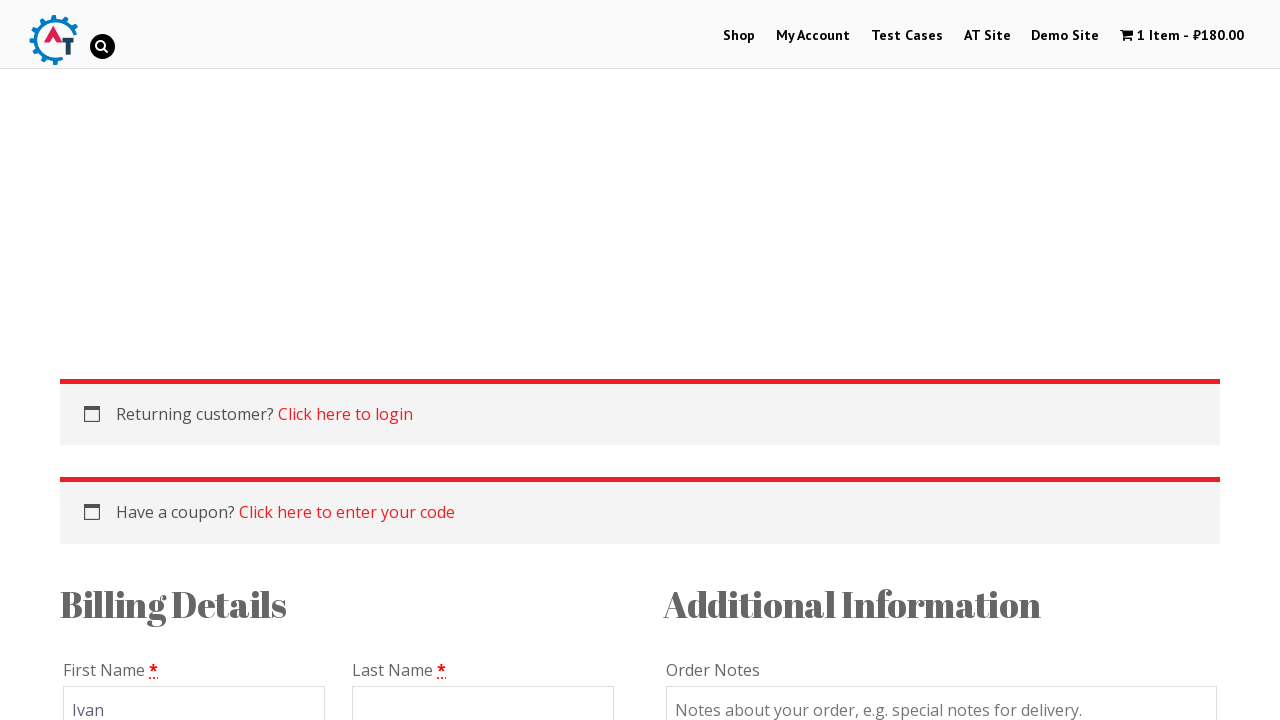

Filled billing last name as 'Petrov' on #billing_last_name
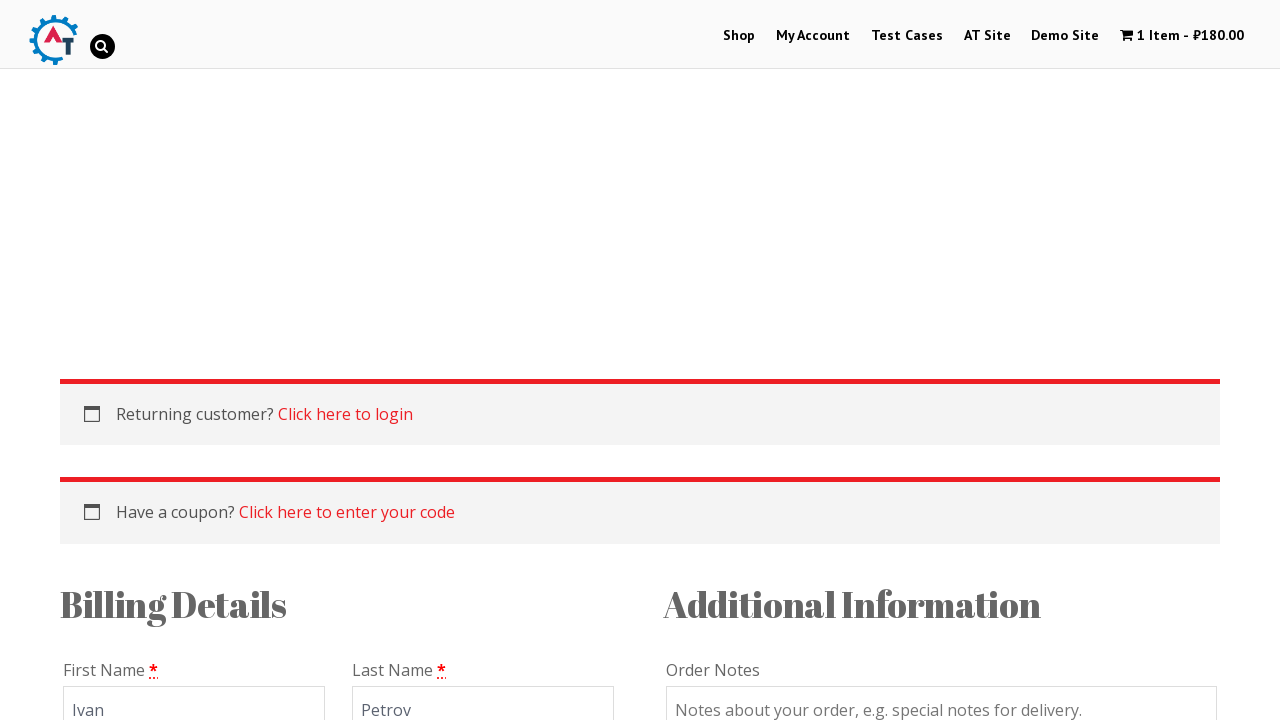

Filled billing email as 'IvanP_13@mail.ru' on #billing_email
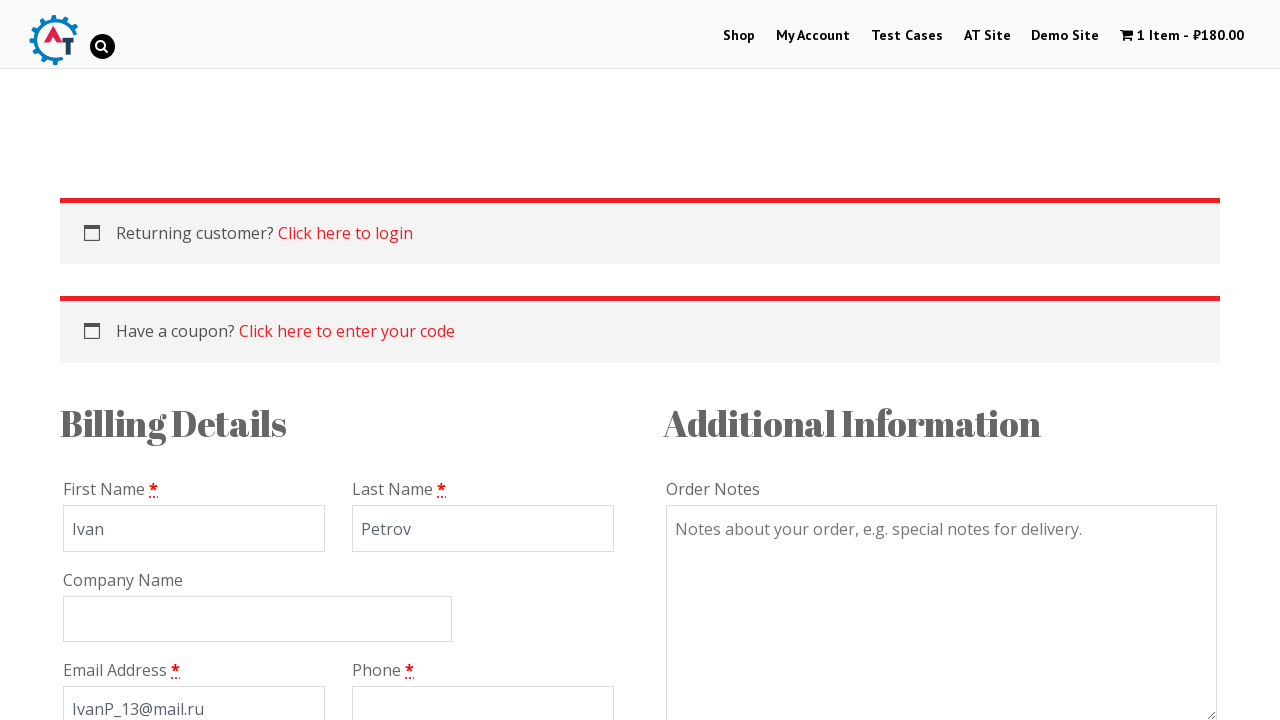

Filled billing phone as '89123456789' on #billing_phone
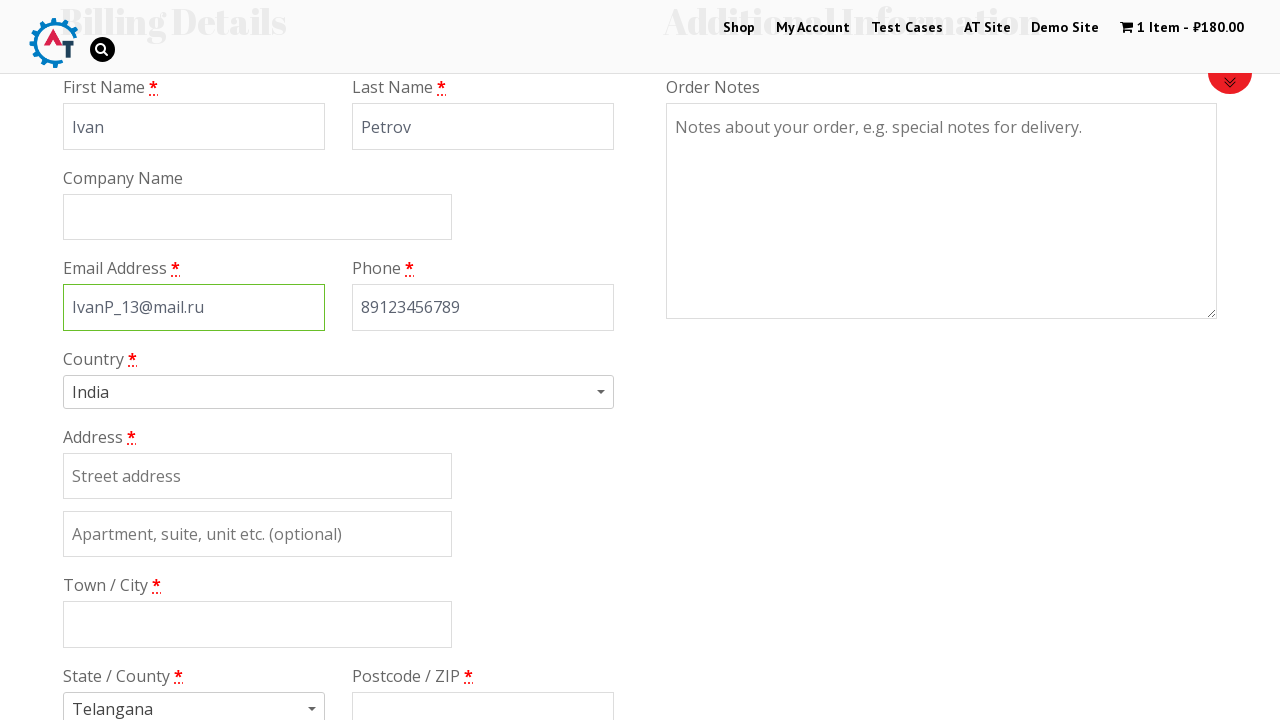

Clicked on country selector dropdown at (329, 392) on .select2-chosen
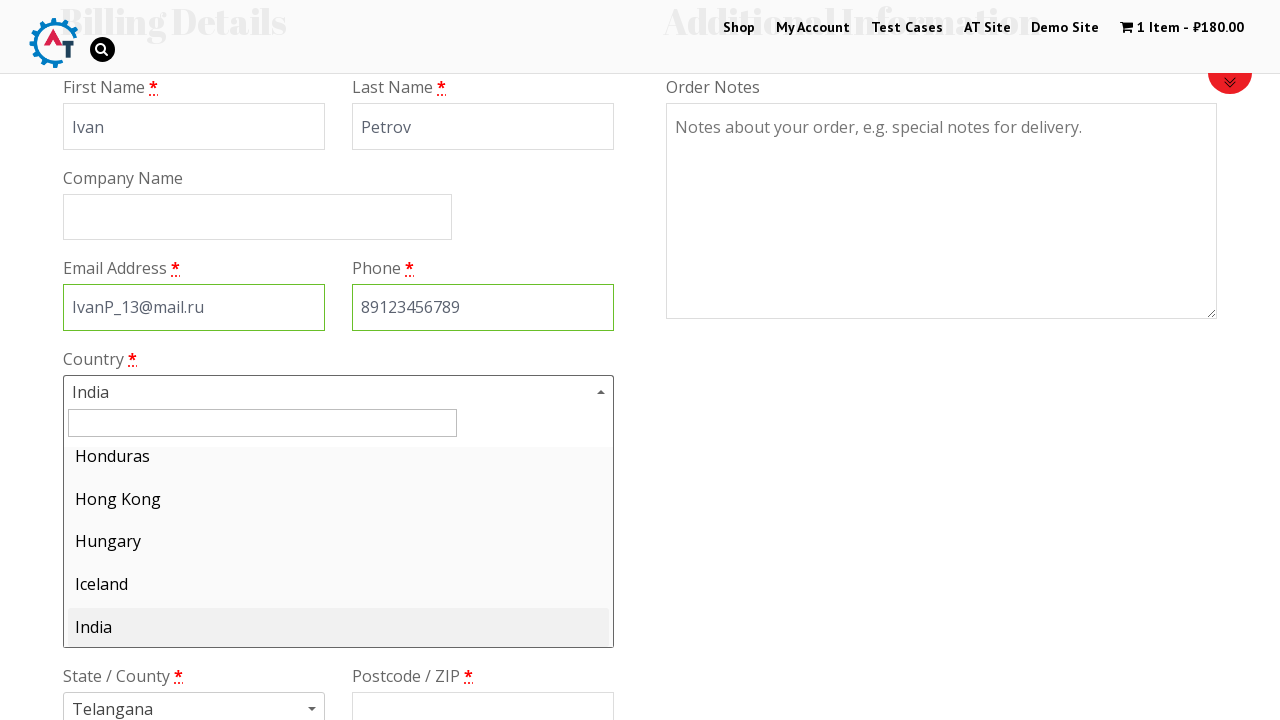

Waited for dropdown to open
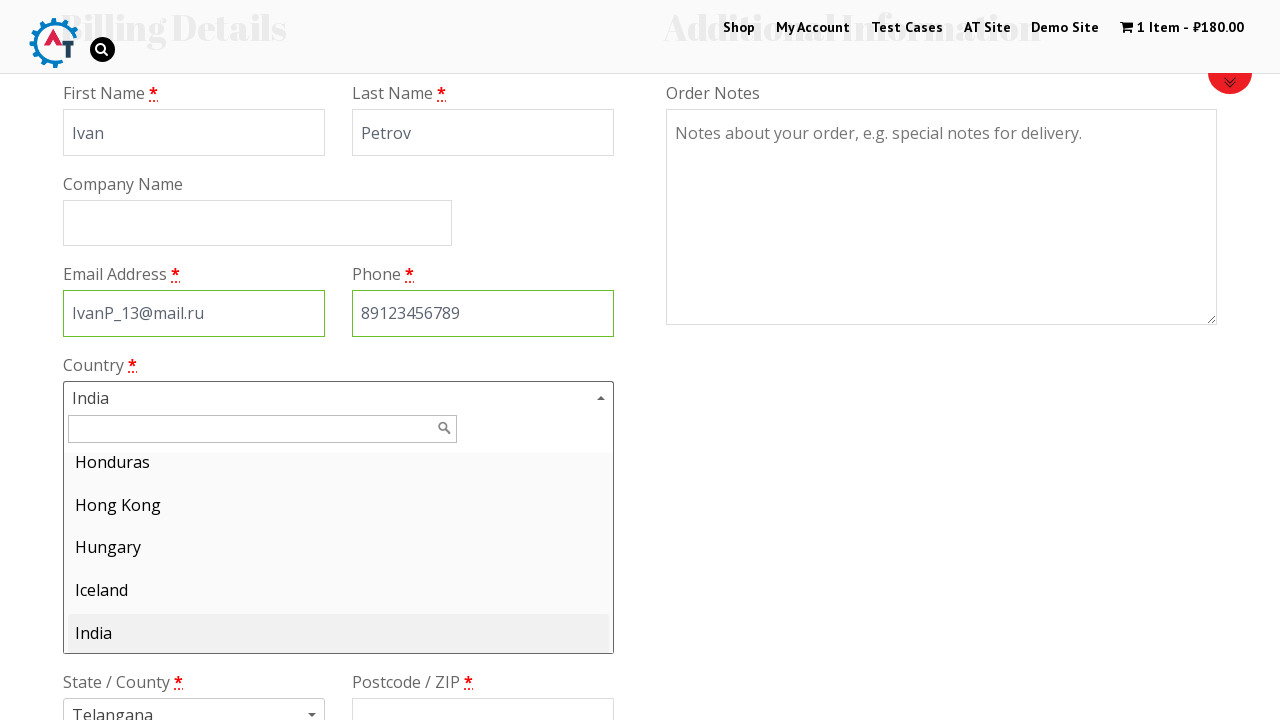

Typed 'Kenya' in country search field on #s2id_autogen1_search
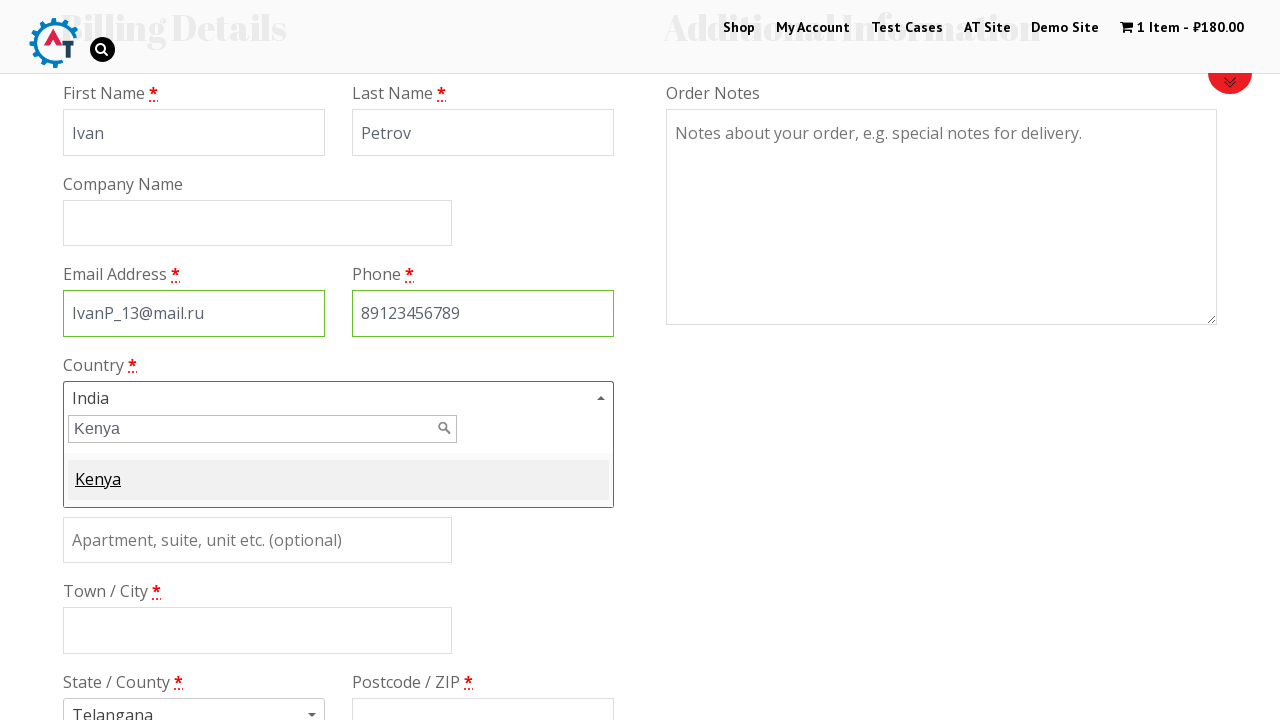

Waited for search results to appear
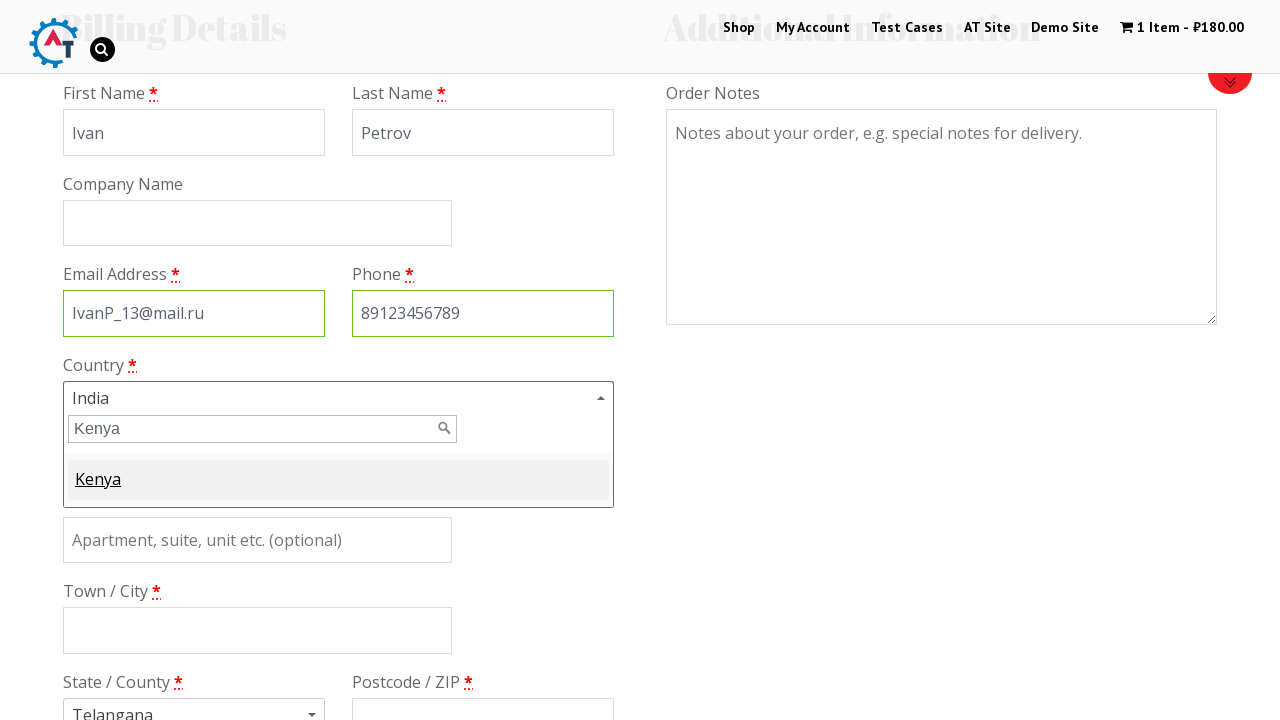

Selected Kenya from dropdown results at (338, 480) on #select2-results-1
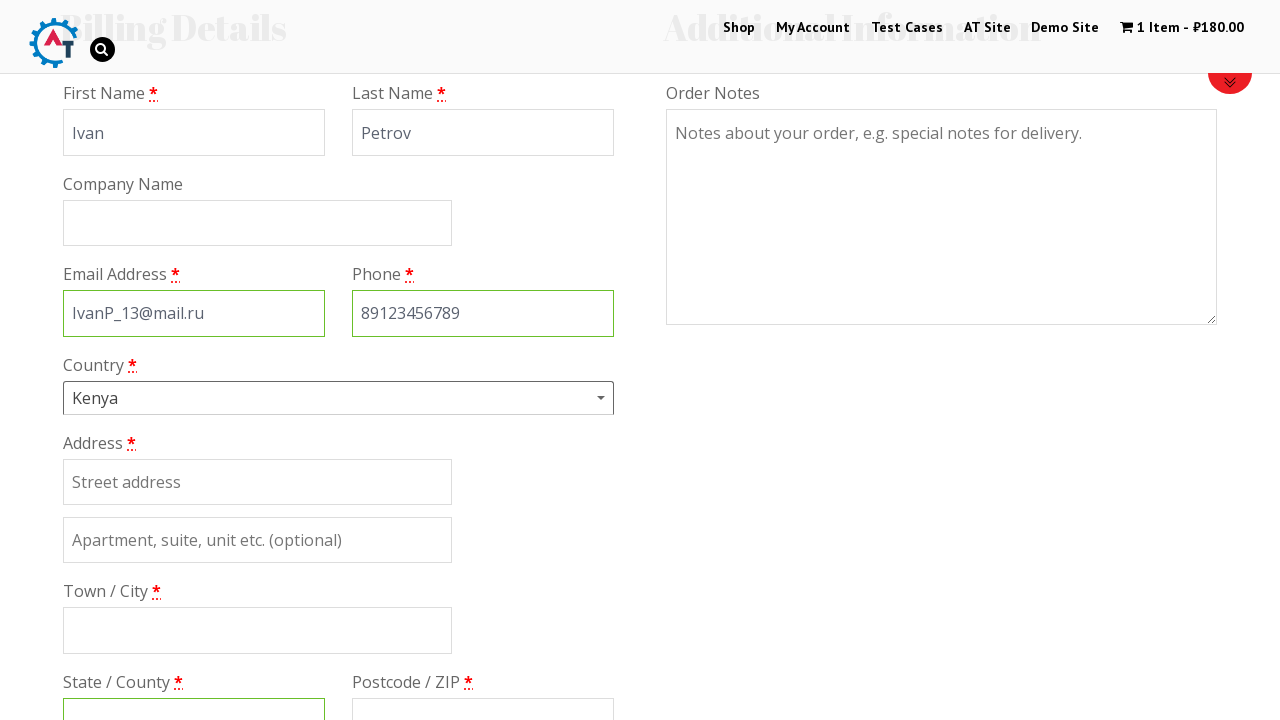

Waited for country selection to be processed
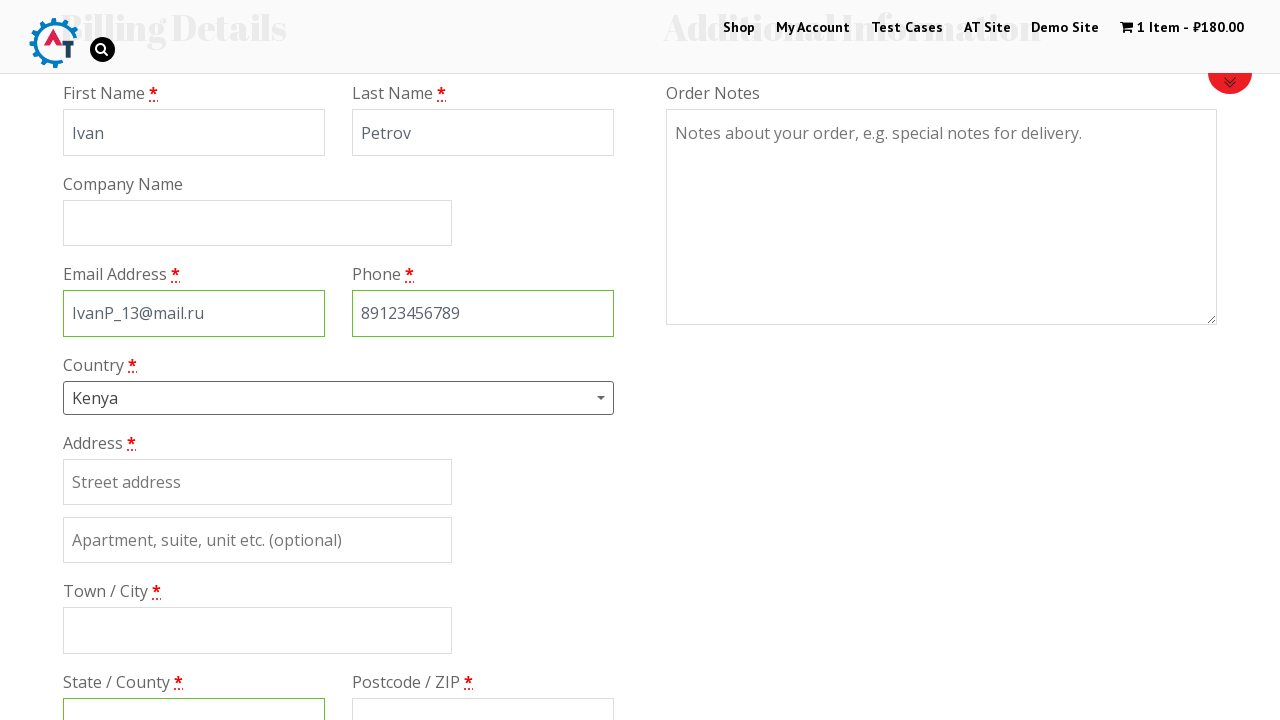

Filled billing address as 'Gorodskaja 13' on #billing_address_1
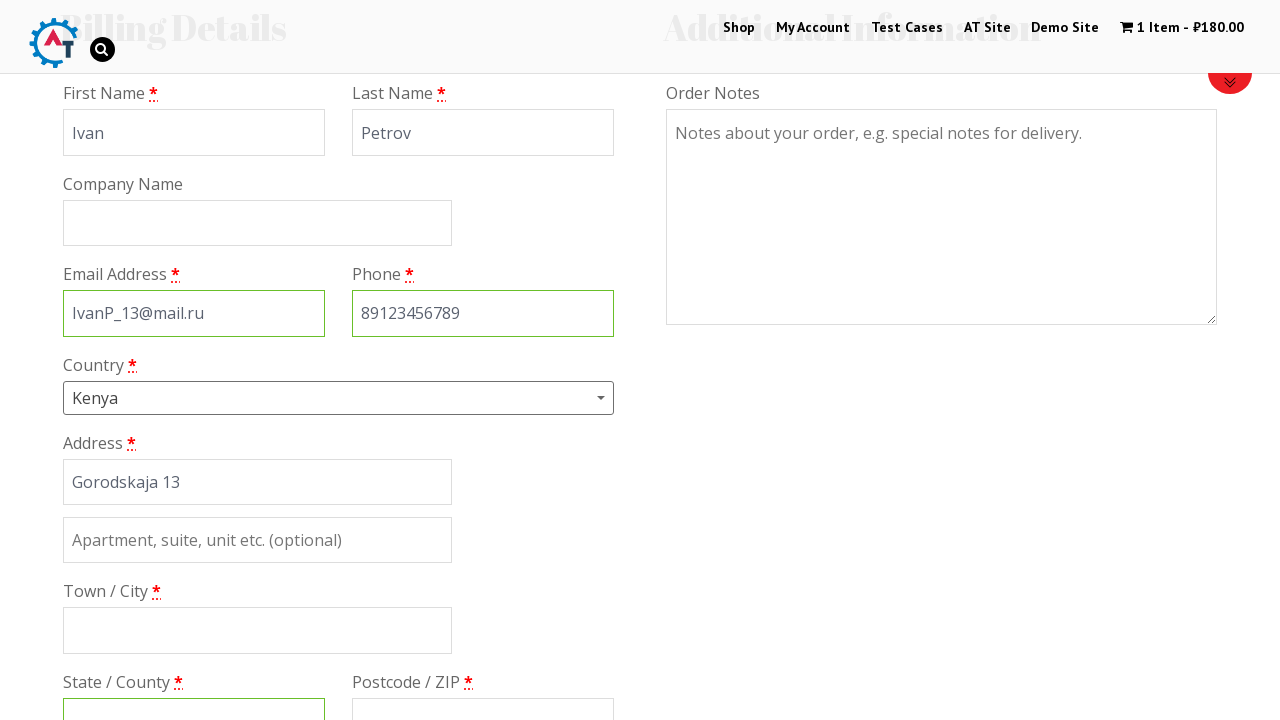

Filled billing city as 'Lamu' on #billing_city
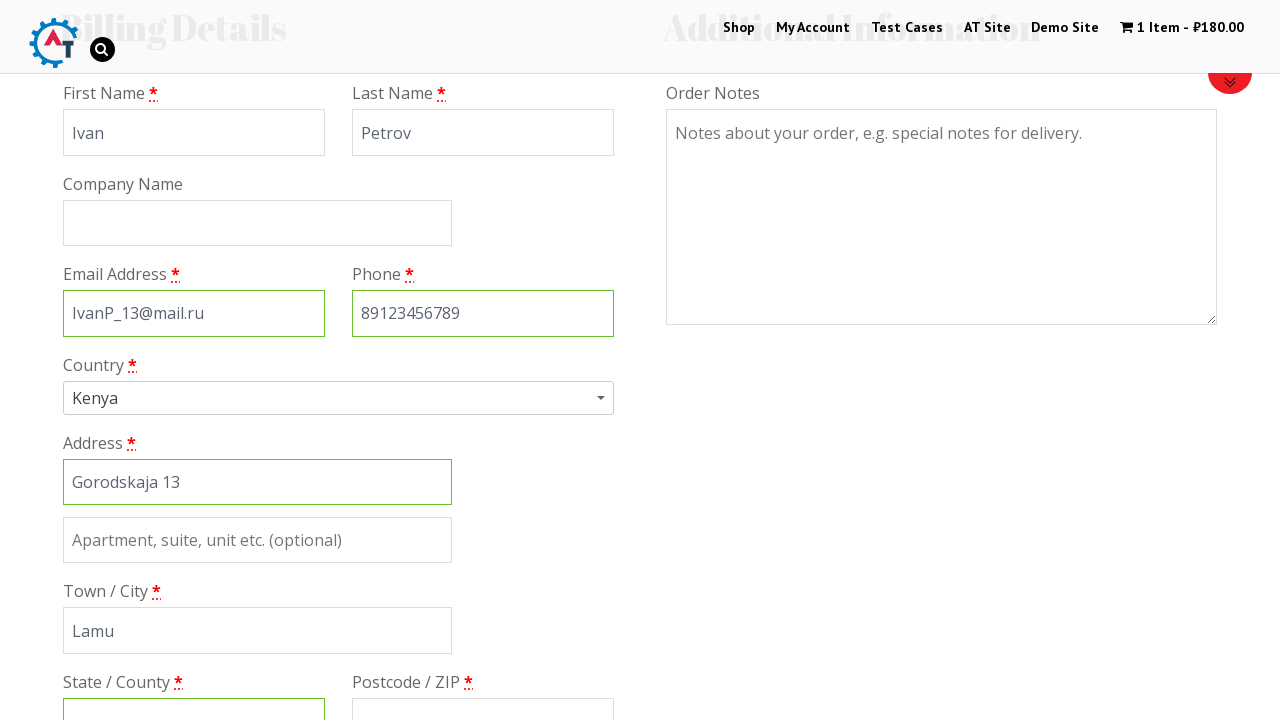

Filled billing state as 'Africa' on #billing_state
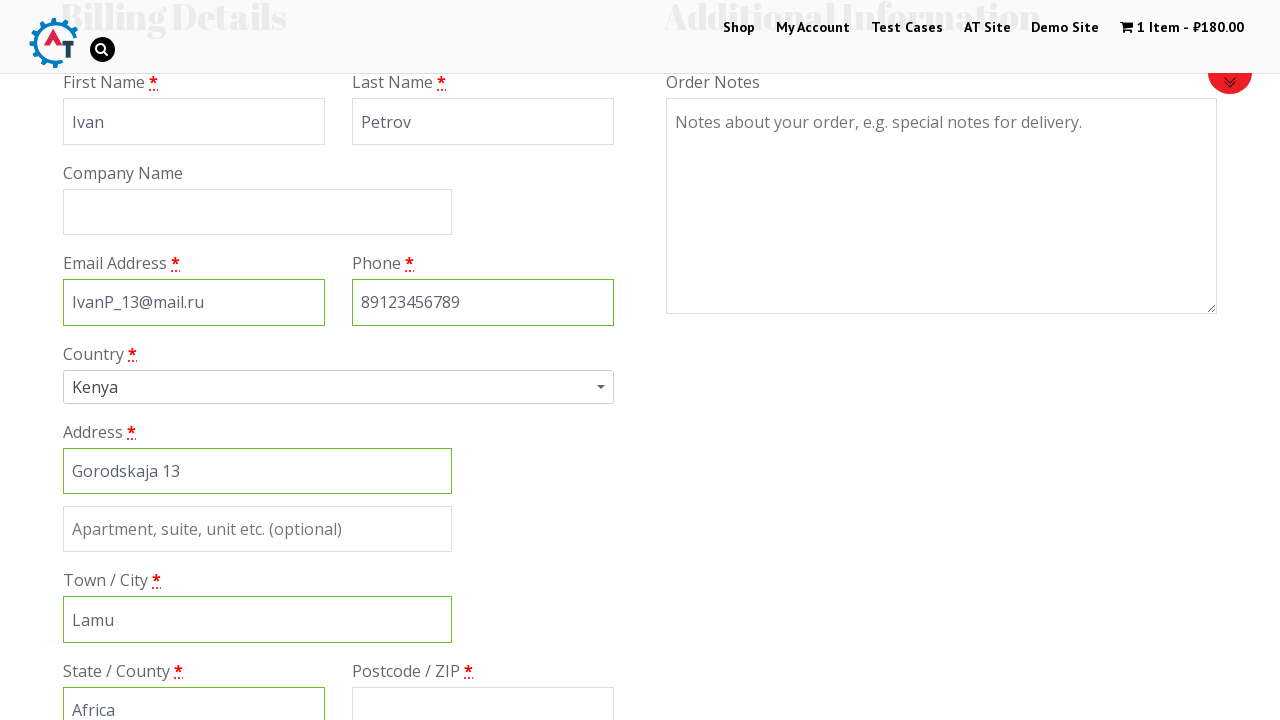

Filled billing postcode as '1234' on #billing_postcode
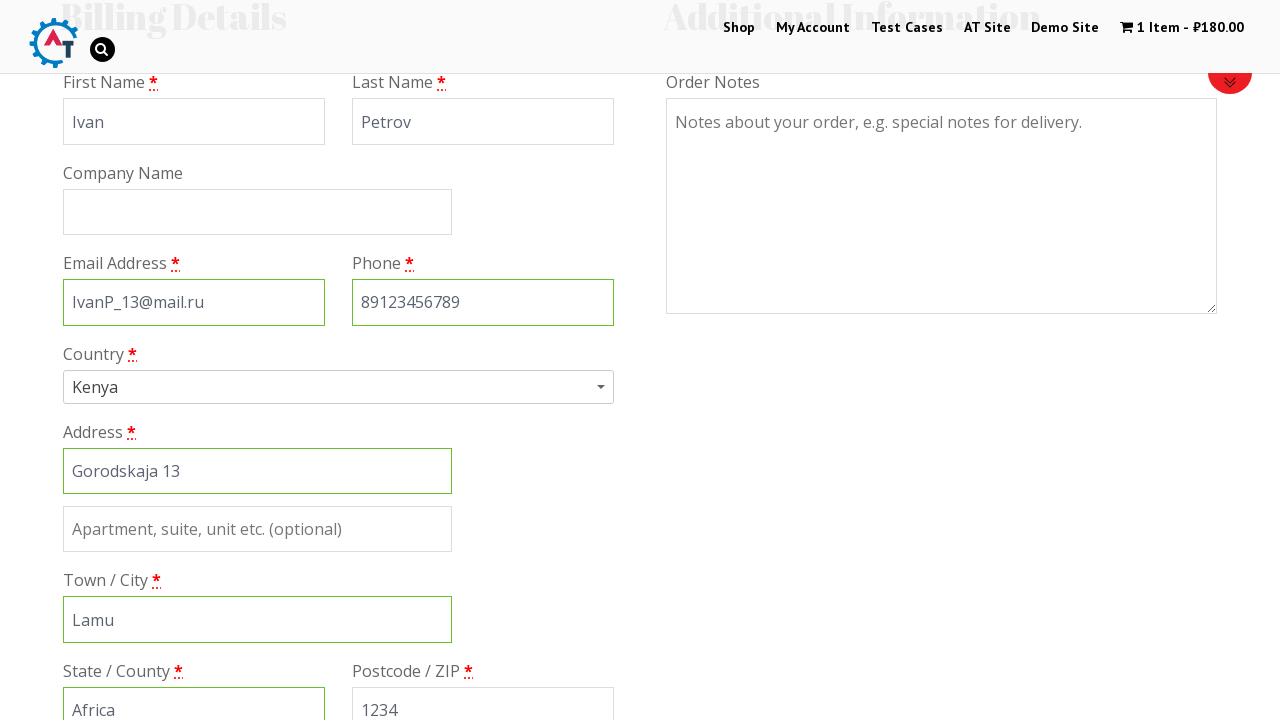

Scrolled down to view payment options
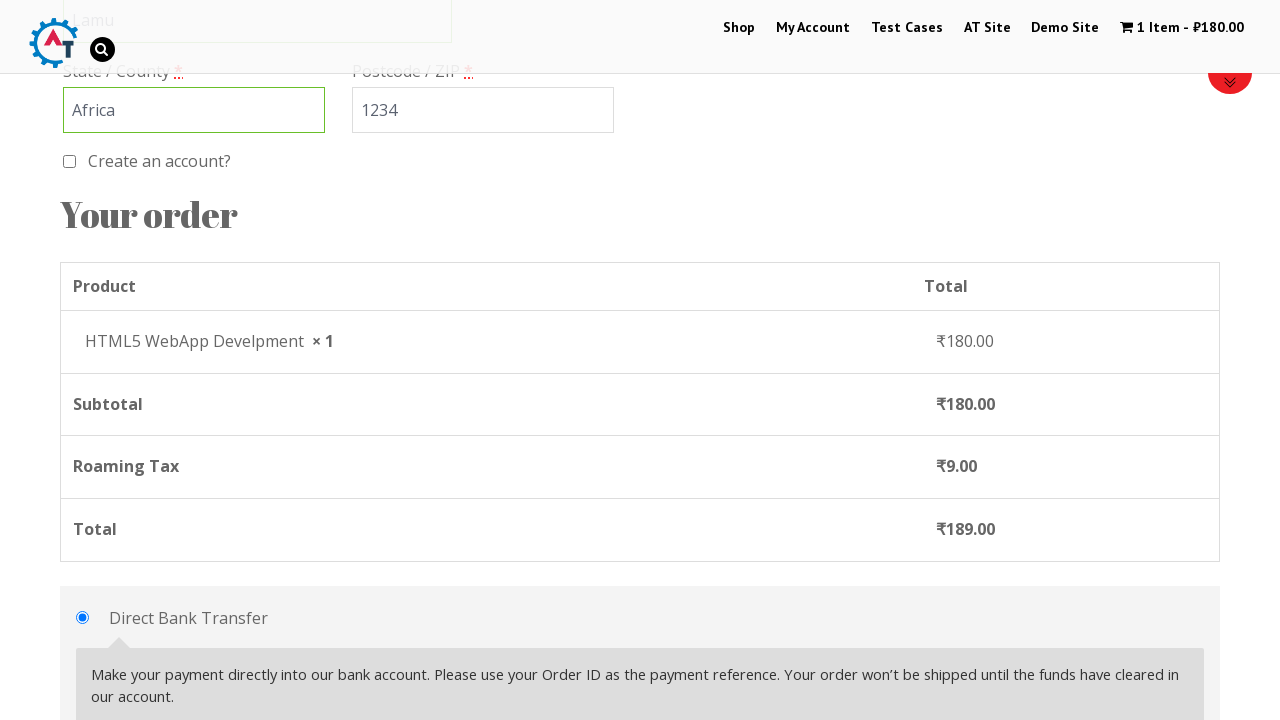

Waited for payment section to fully load
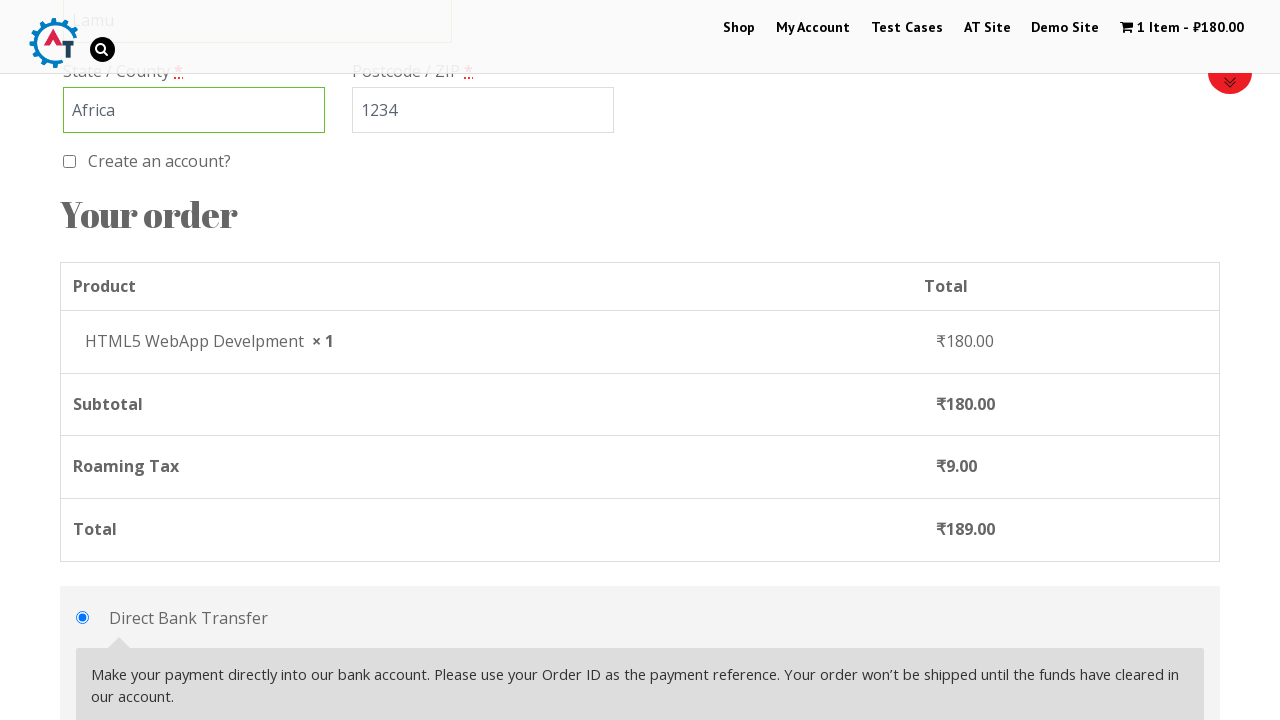

Selected 'Check Payments' as payment method at (82, 360) on [value='cheque']
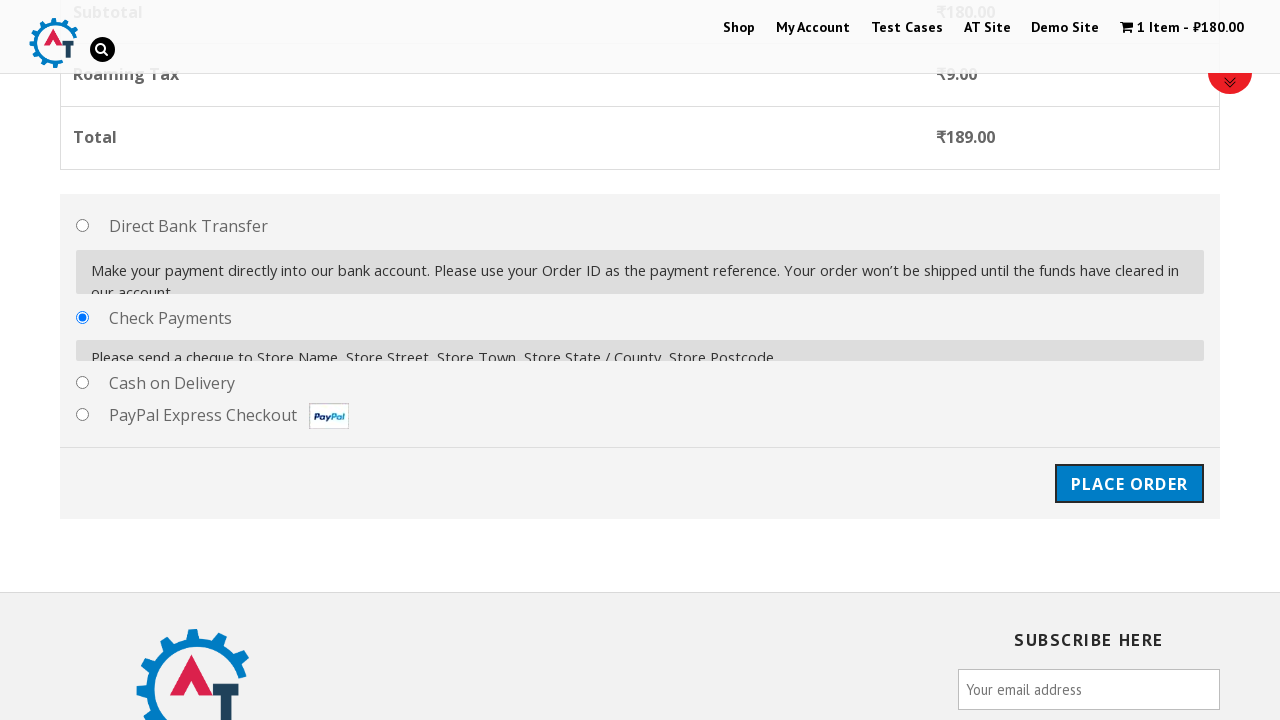

Clicked on 'Place Order' button to submit order at (1129, 471) on #place_order
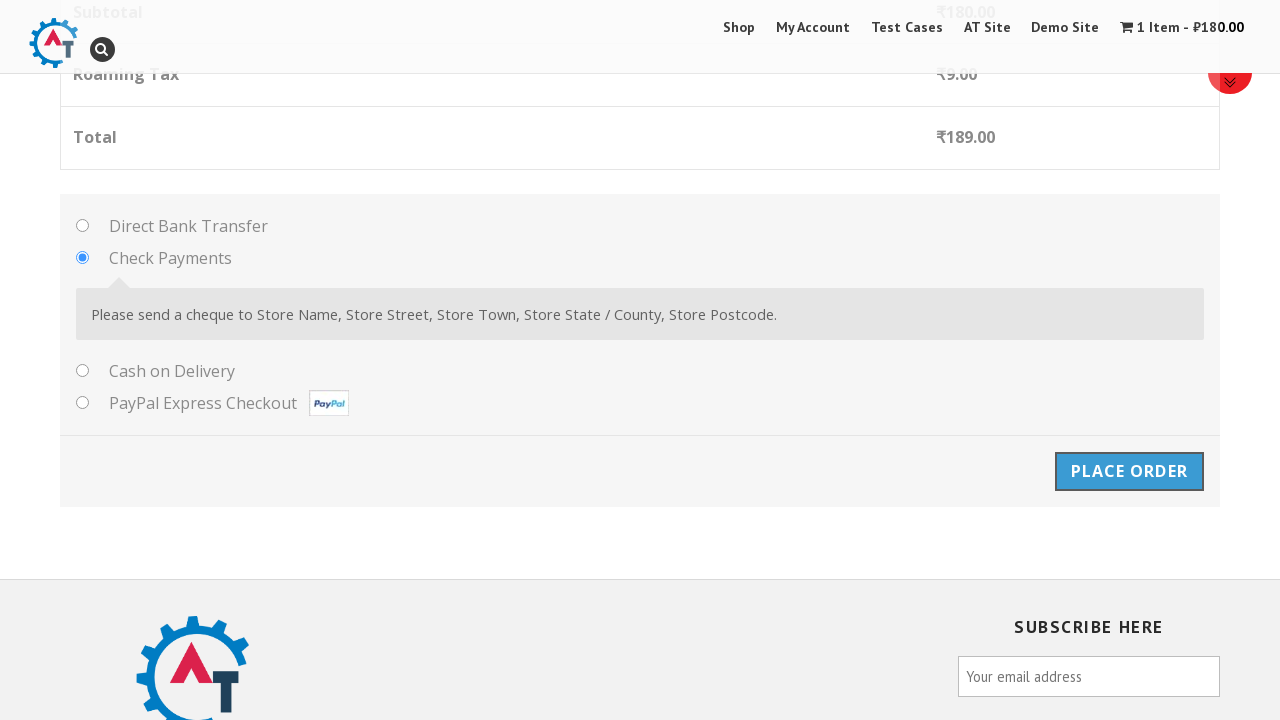

Order confirmation message appeared
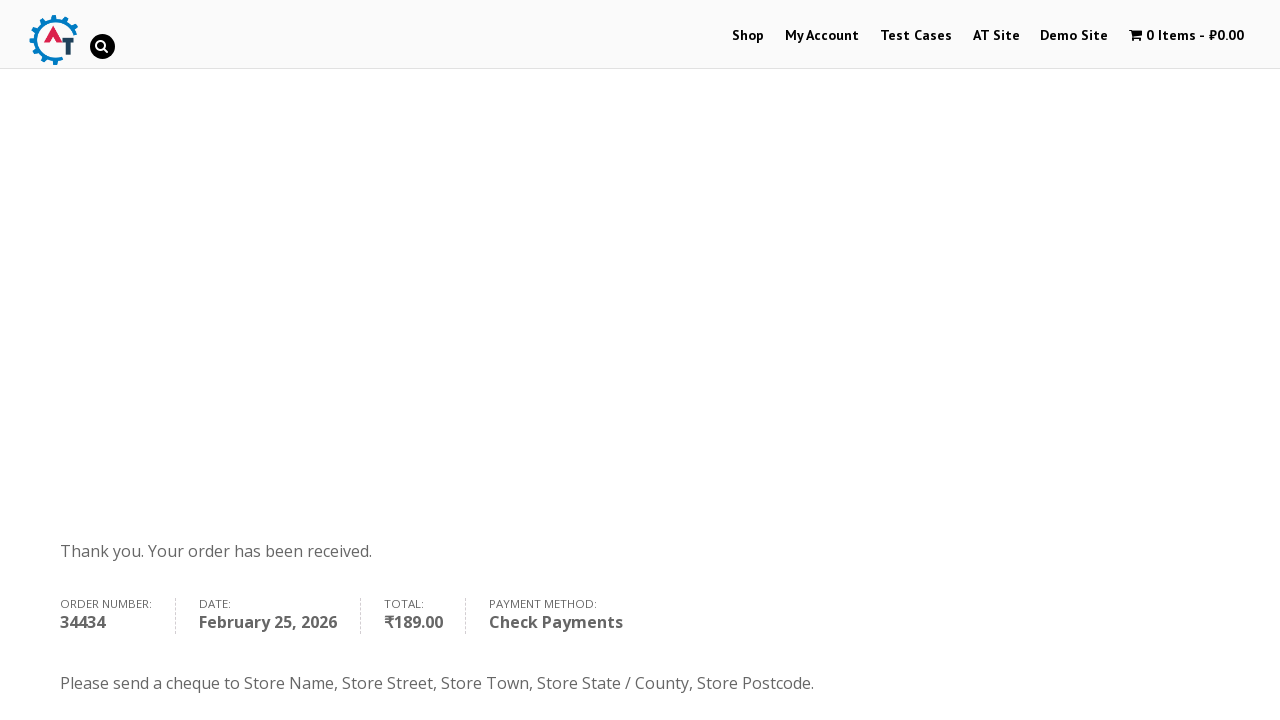

Confirmed 'Check Payments' method on order confirmation page
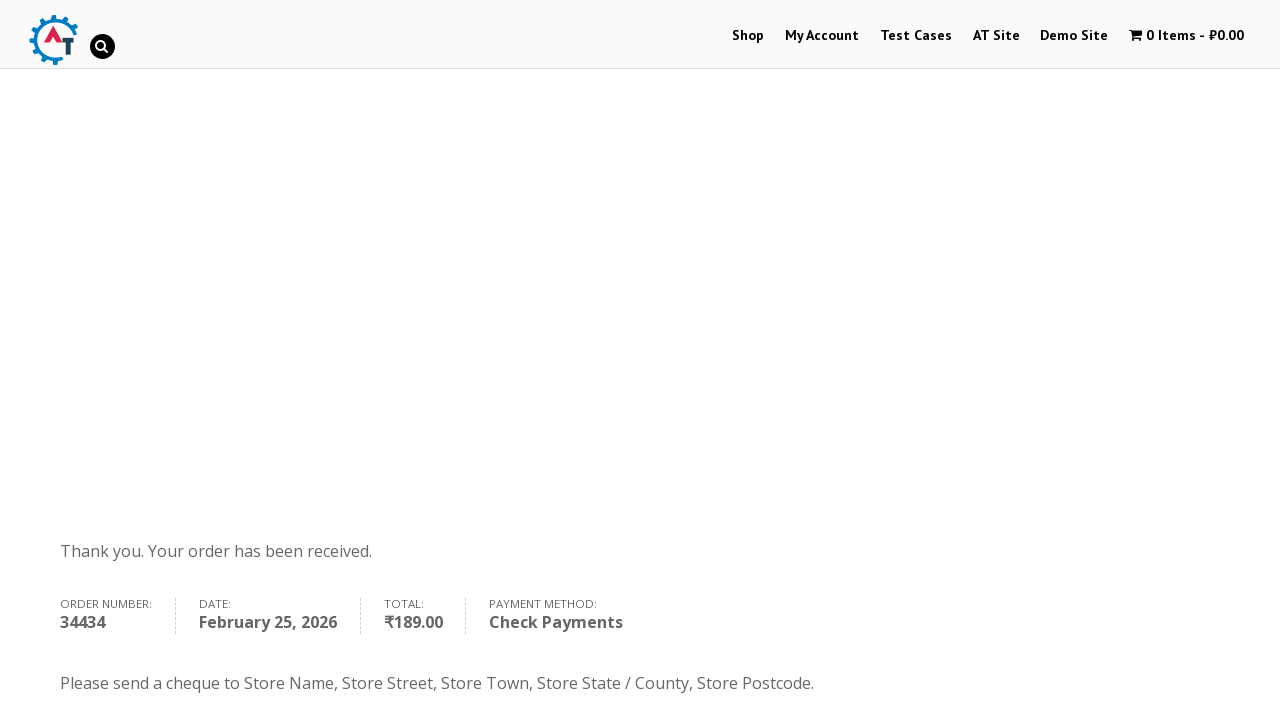

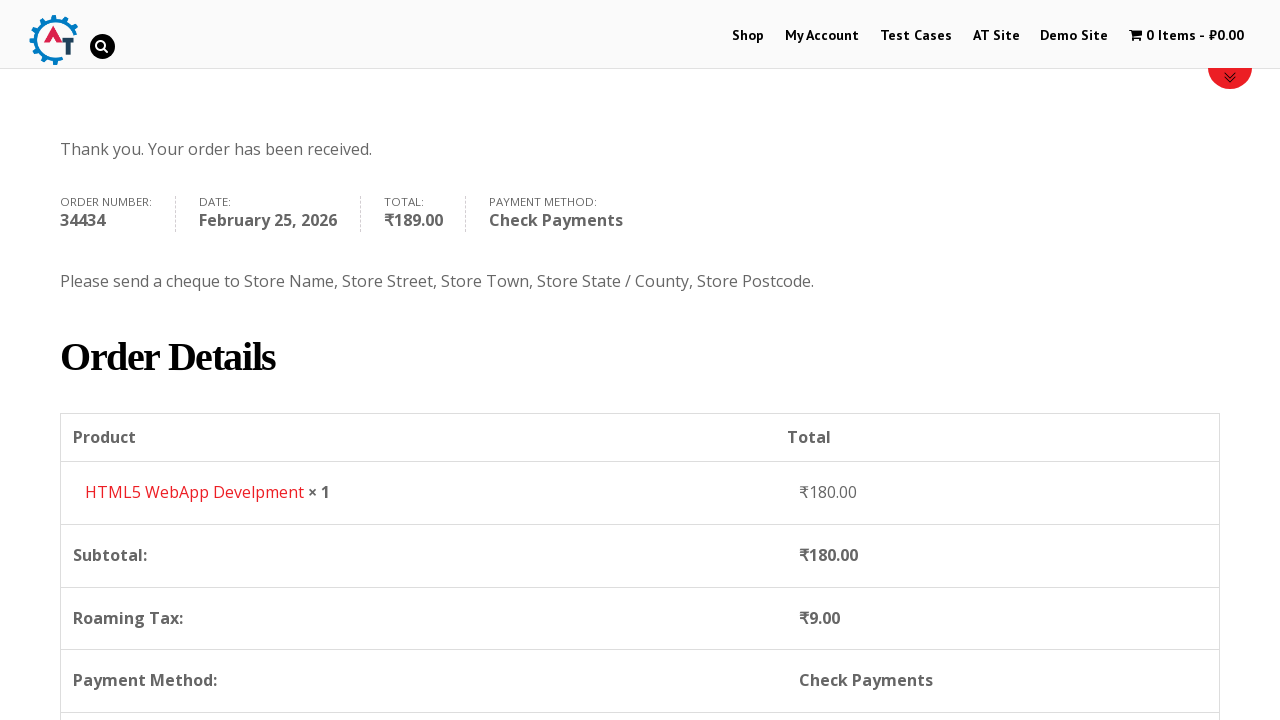